Tests removing a checkbox by clicking a button and verifying the checkbox elements

Starting URL: https://dgotlieb.github.io/Selenium/synchronization.html

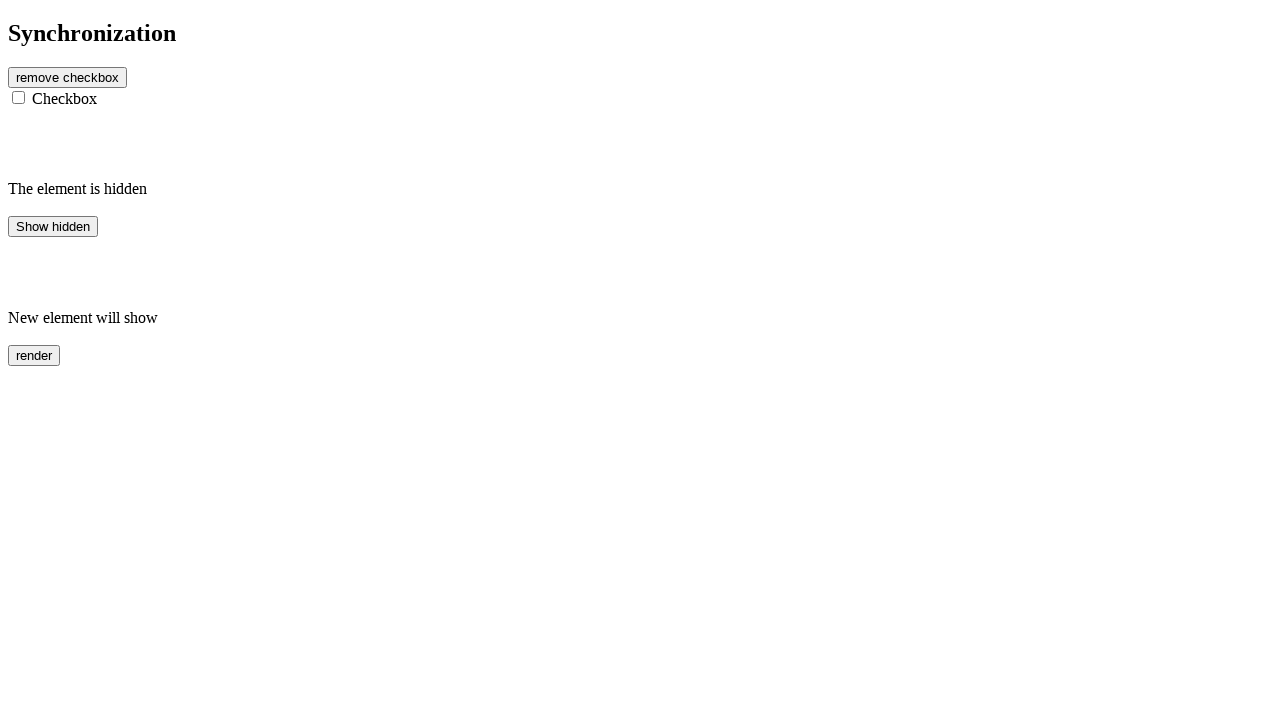

Clicked remove button to remove checkbox at (68, 77) on #btn
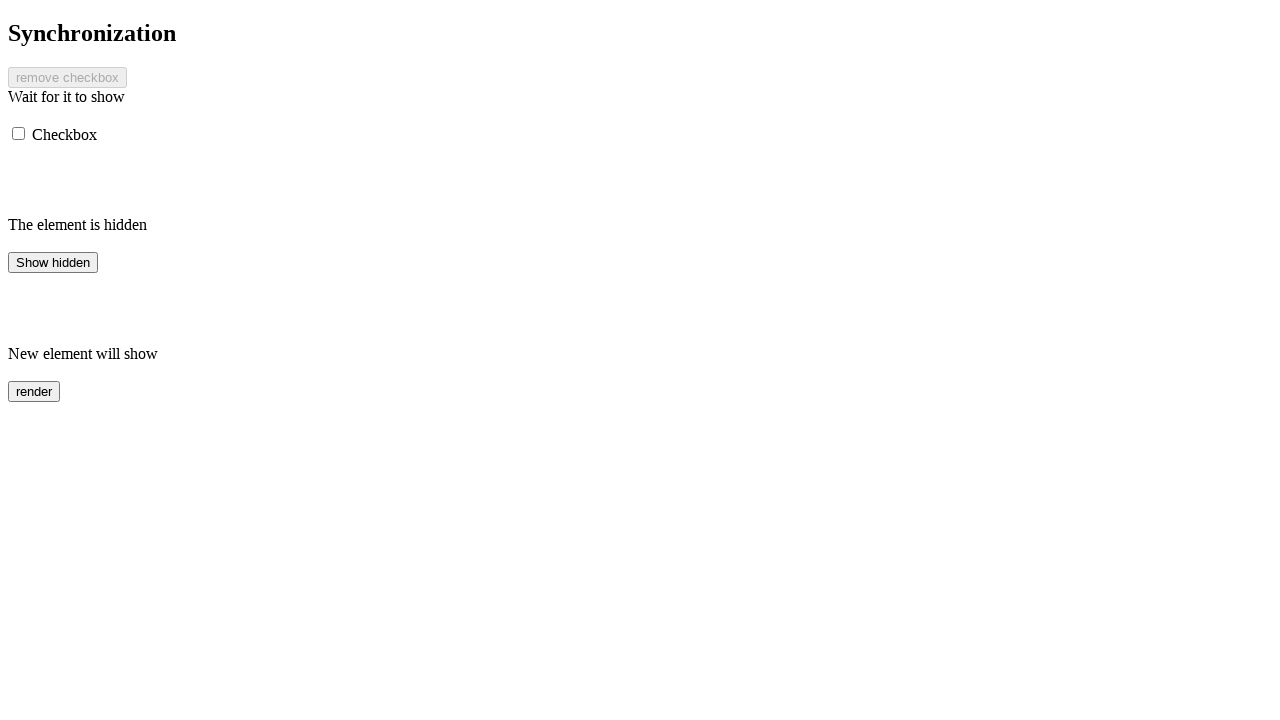

Waited 1000ms for checkbox to be removed or changed
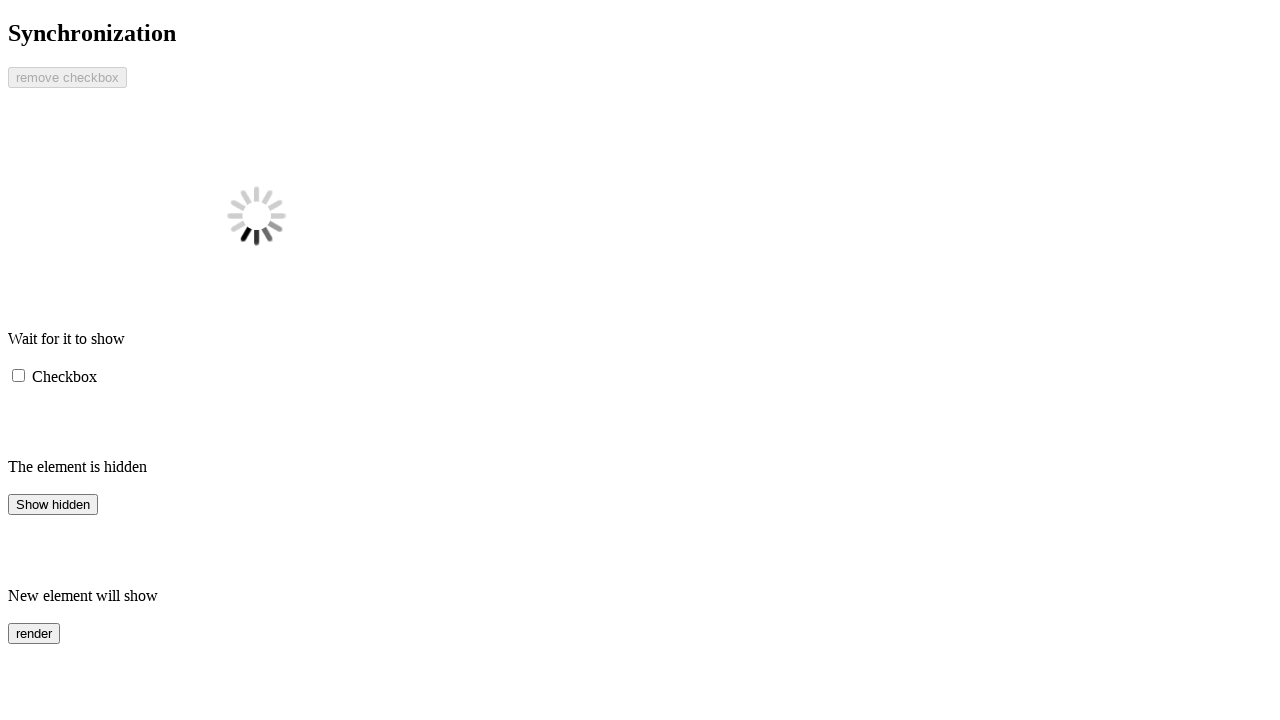

Located all checkbox elements to verify state change
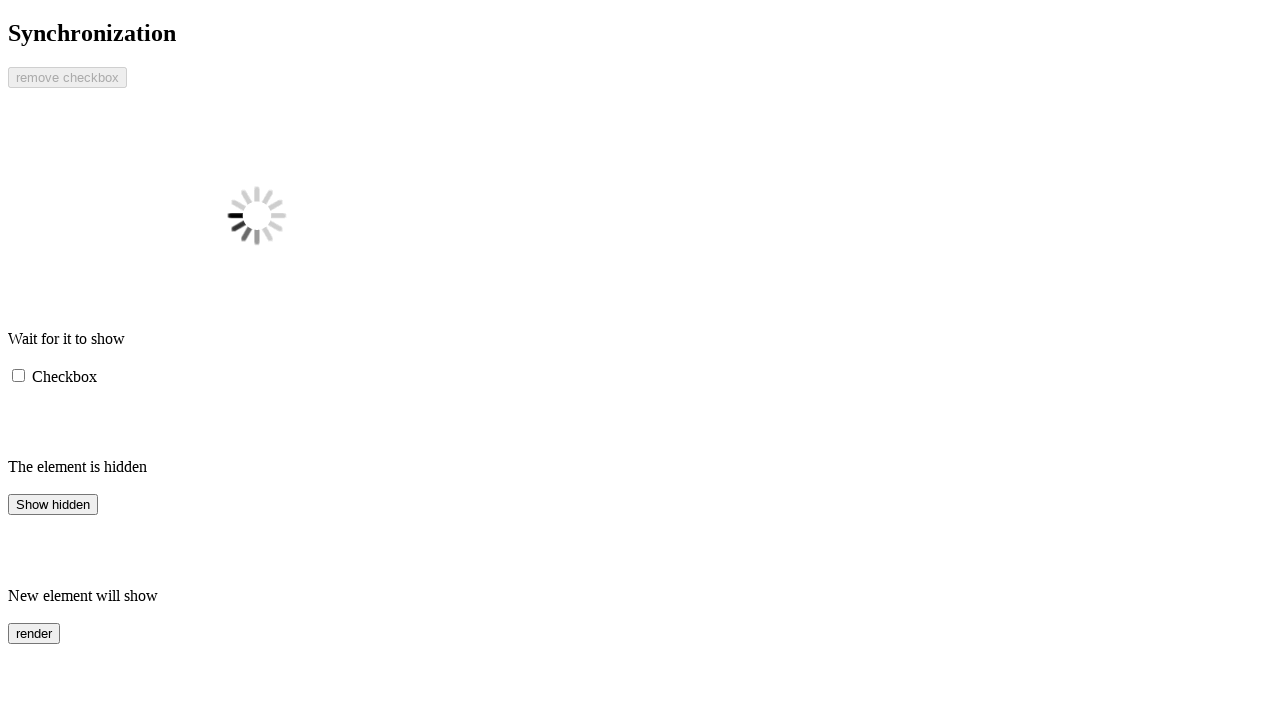

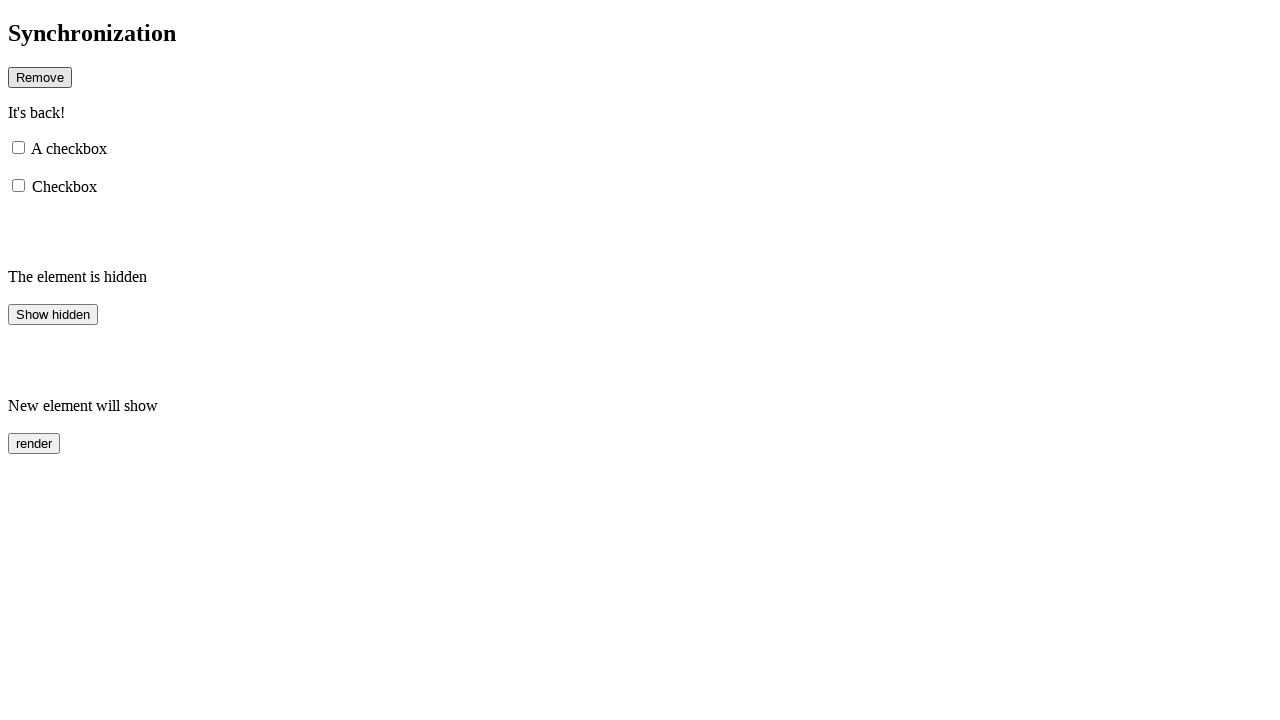